Tests that edits are saved when the input field loses focus (blur event)

Starting URL: https://demo.playwright.dev/todomvc

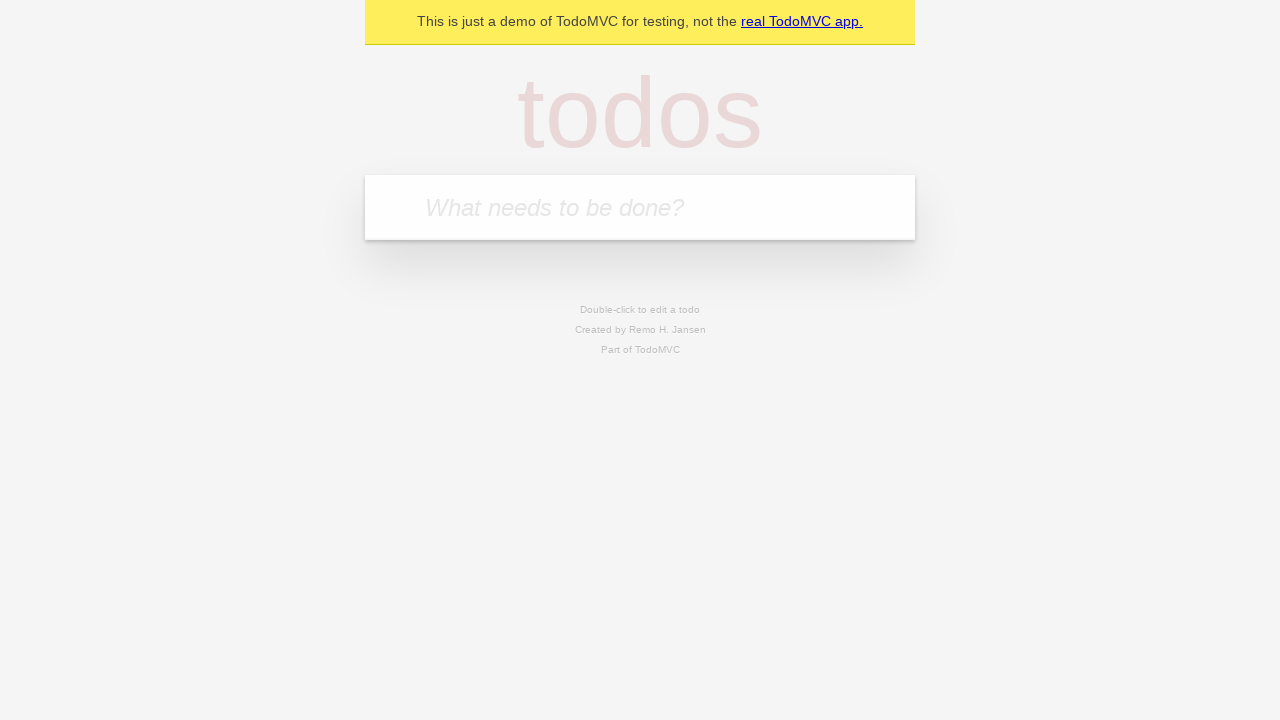

Located the 'What needs to be done?' input field
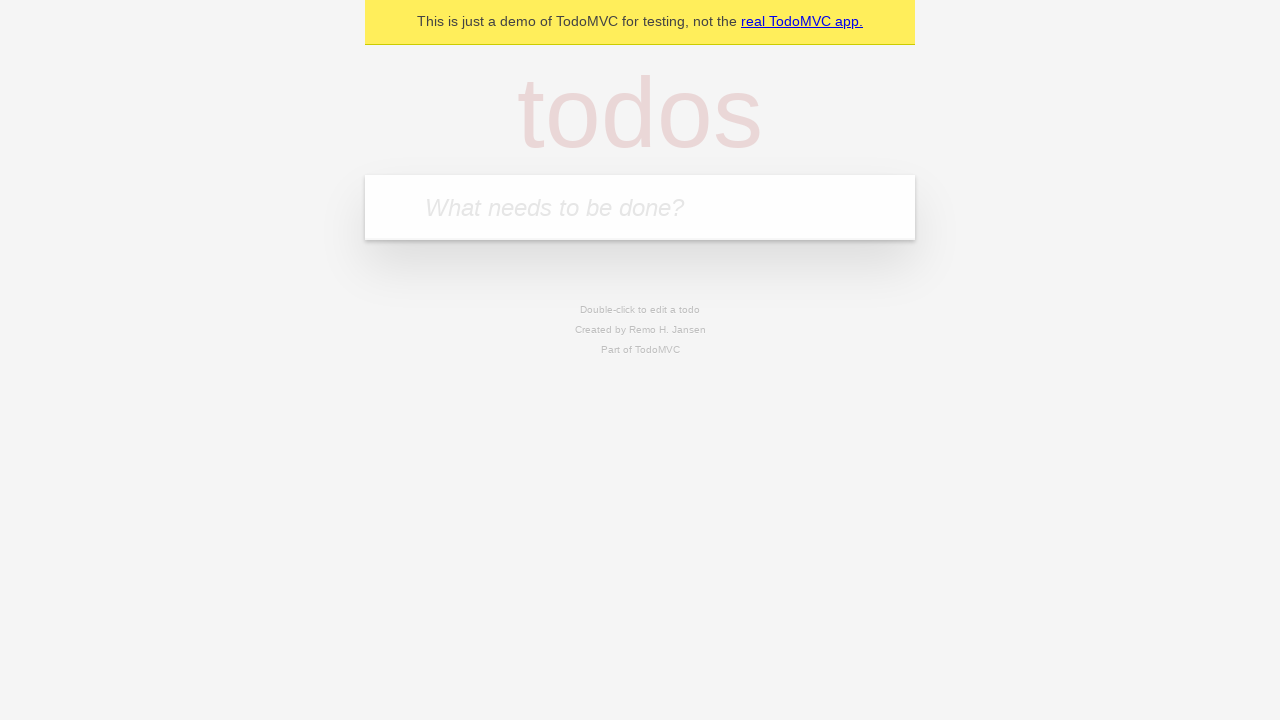

Filled first todo with 'buy some cheese' on internal:attr=[placeholder="What needs to be done?"i]
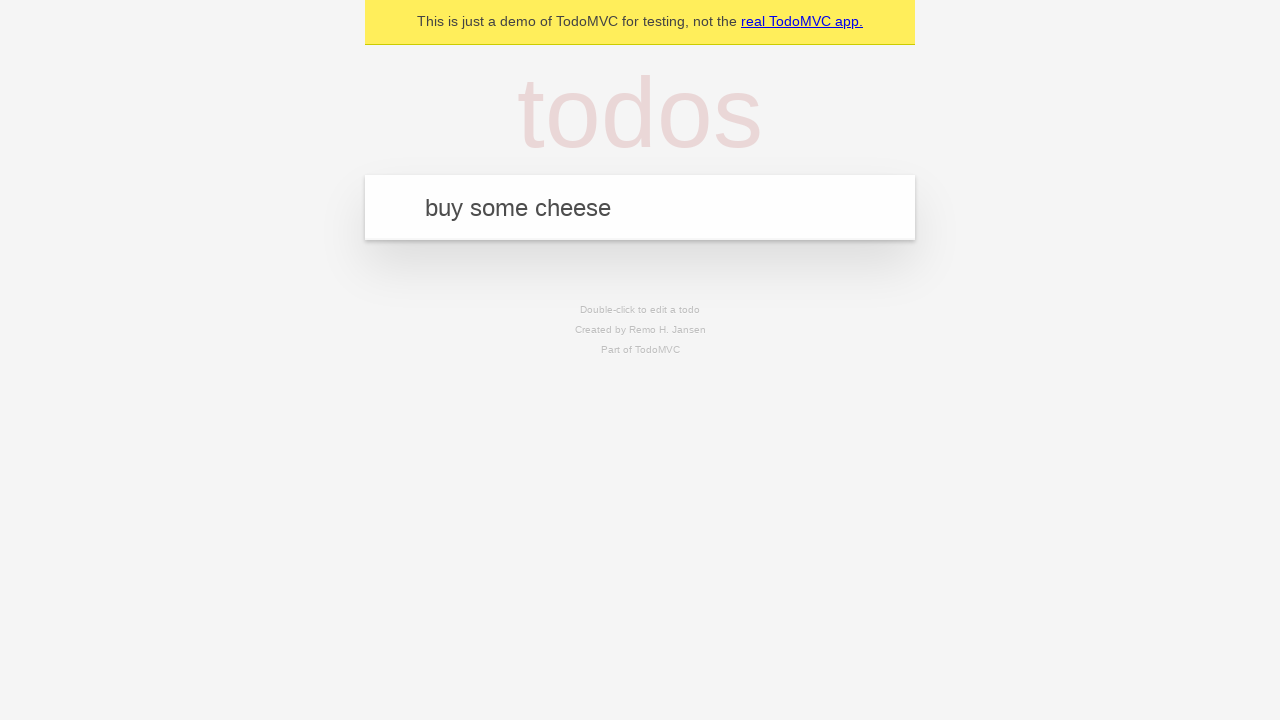

Pressed Enter to create first todo on internal:attr=[placeholder="What needs to be done?"i]
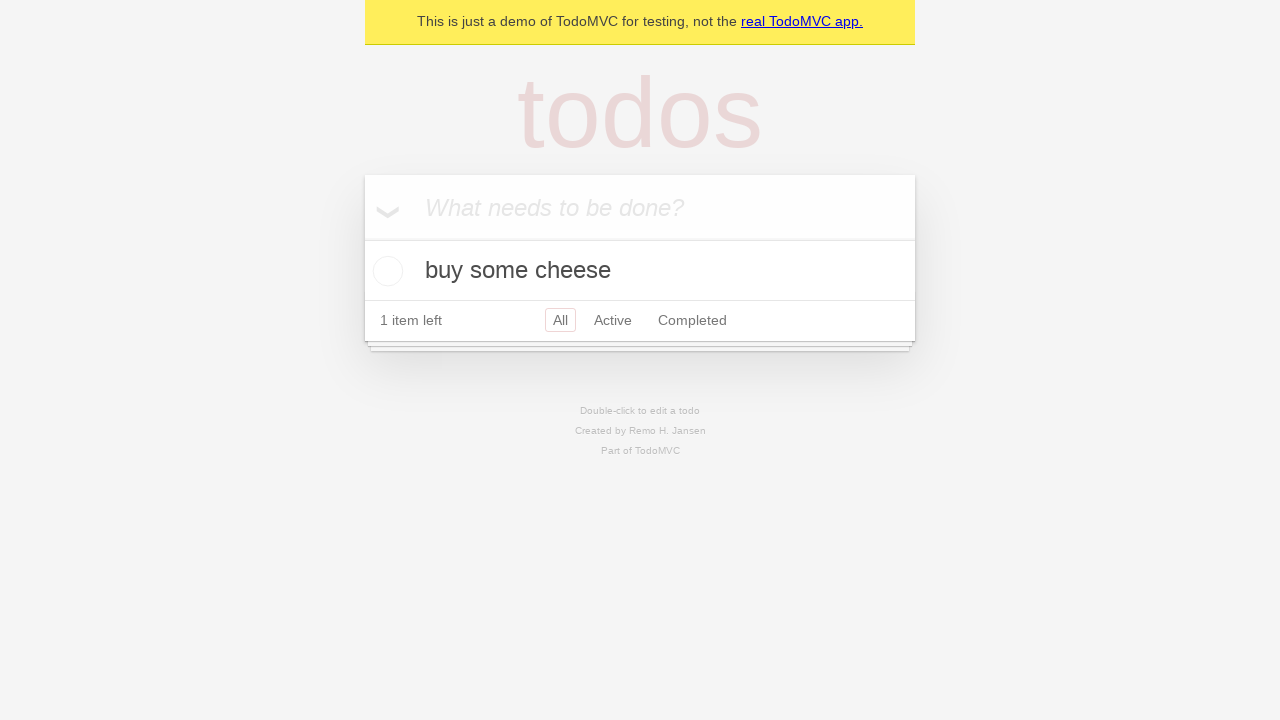

Filled second todo with 'feed the cat' on internal:attr=[placeholder="What needs to be done?"i]
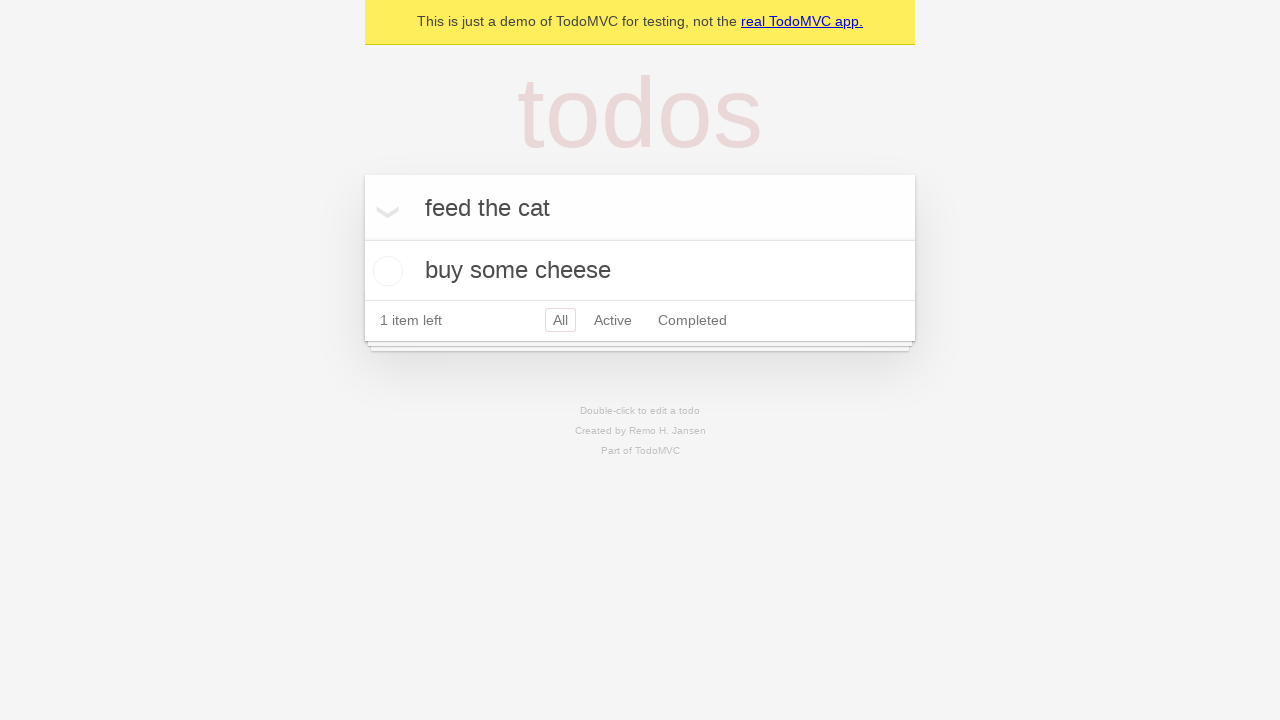

Pressed Enter to create second todo on internal:attr=[placeholder="What needs to be done?"i]
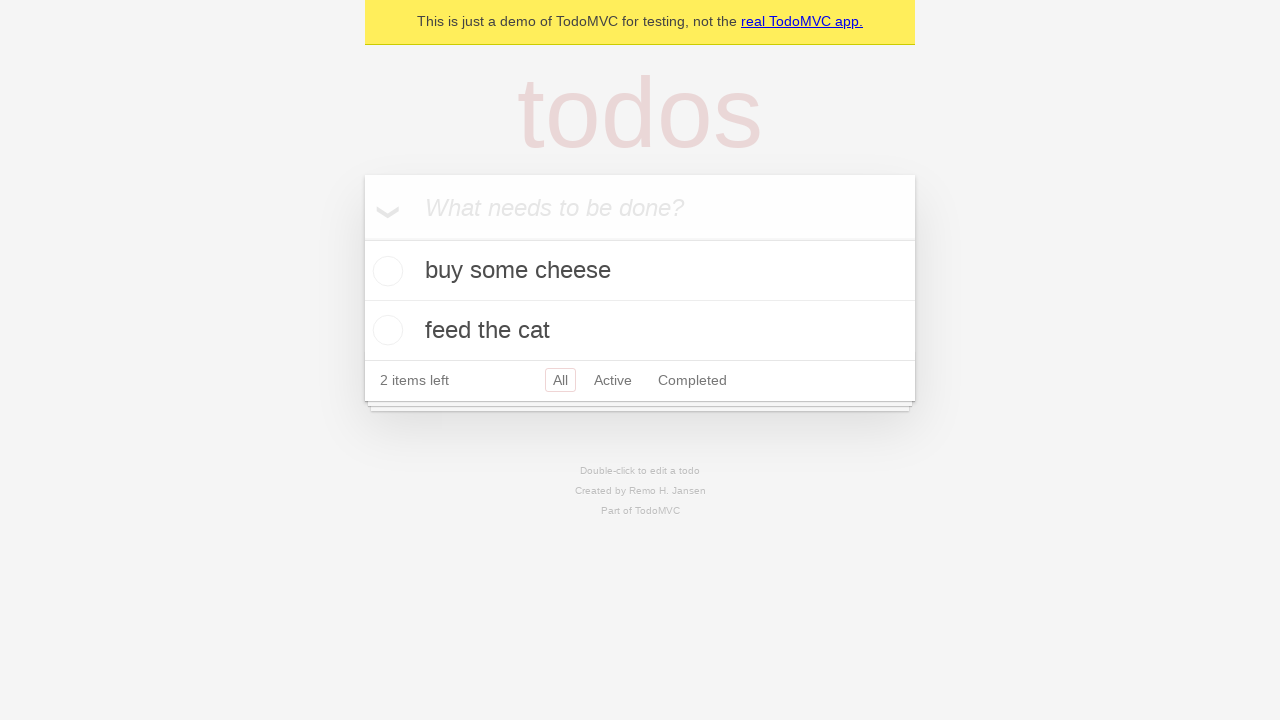

Filled third todo with 'book a doctors appointment' on internal:attr=[placeholder="What needs to be done?"i]
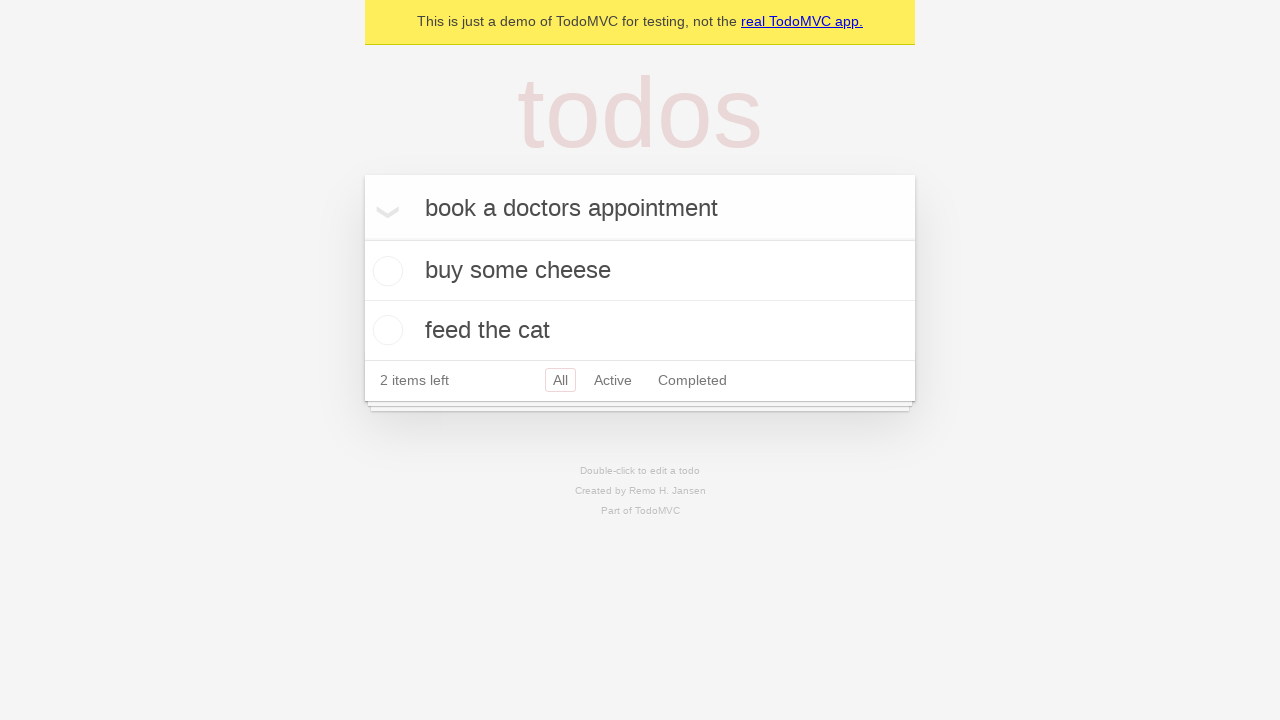

Pressed Enter to create third todo on internal:attr=[placeholder="What needs to be done?"i]
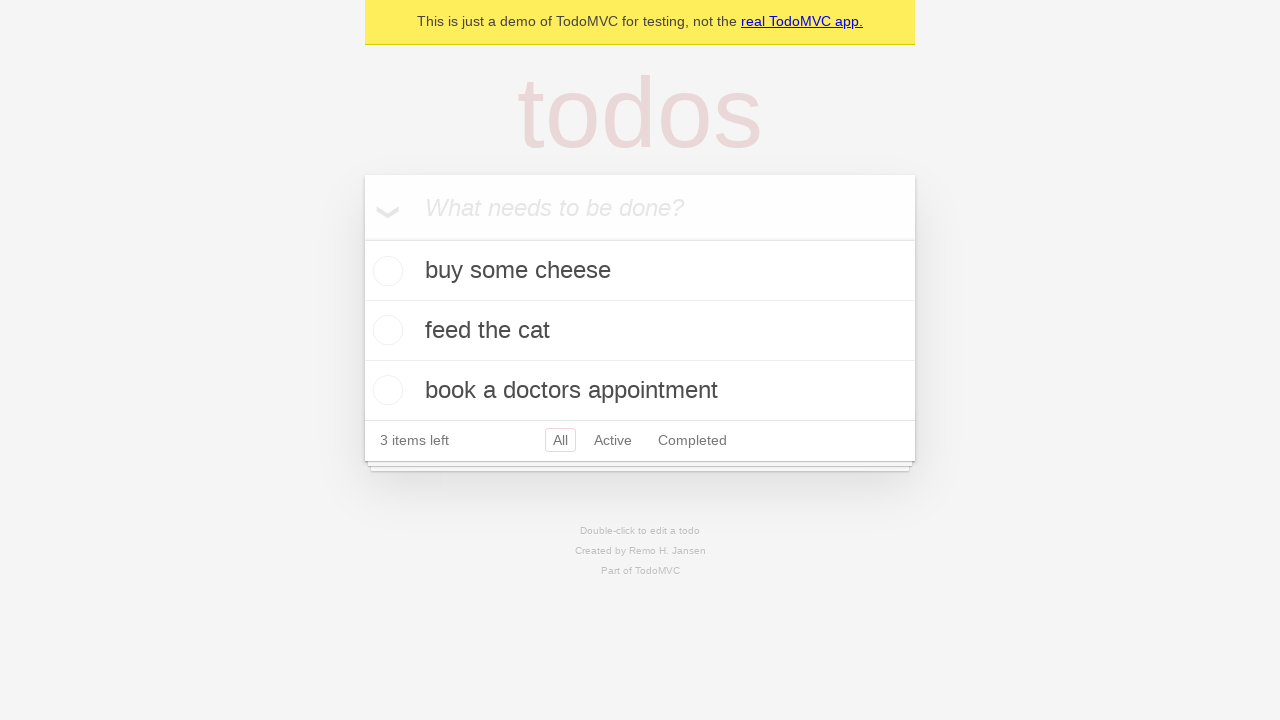

Located all todo items
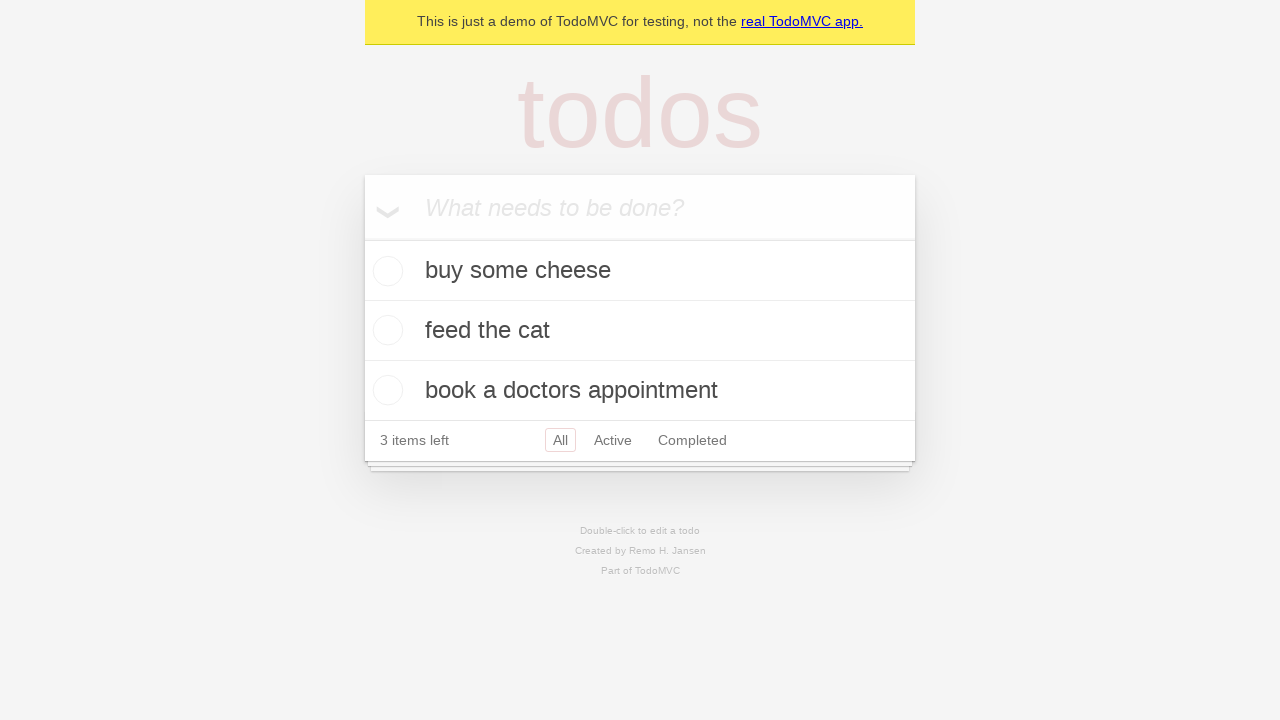

Double-clicked the second todo item to enter edit mode at (640, 331) on internal:testid=[data-testid="todo-item"s] >> nth=1
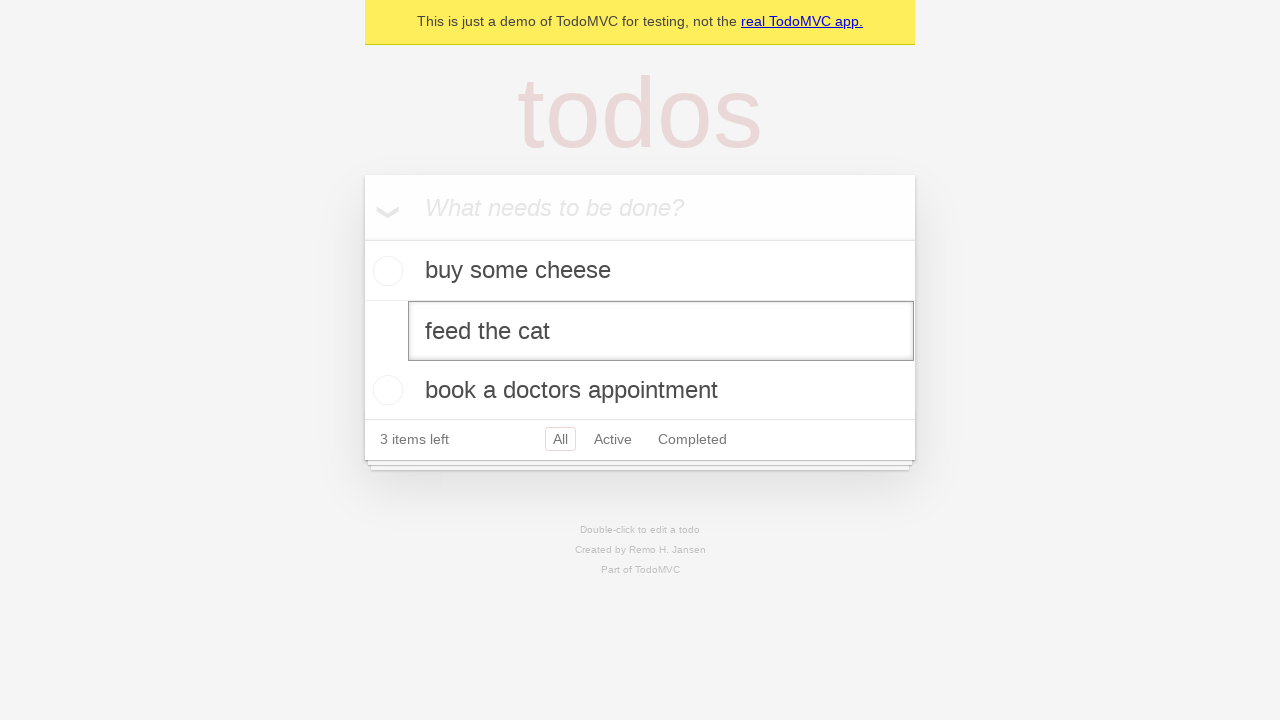

Edited the second todo text to 'buy some sausages' on internal:testid=[data-testid="todo-item"s] >> nth=1 >> internal:role=textbox[nam
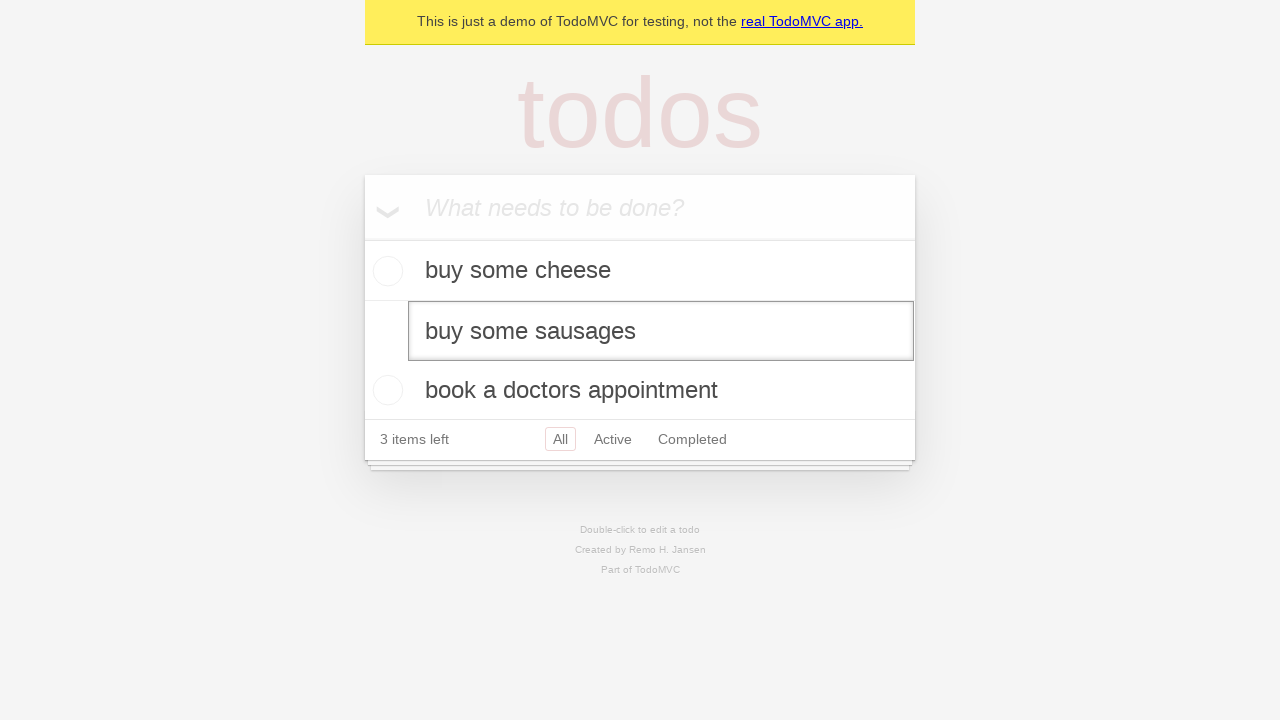

Dispatched blur event to save the edit
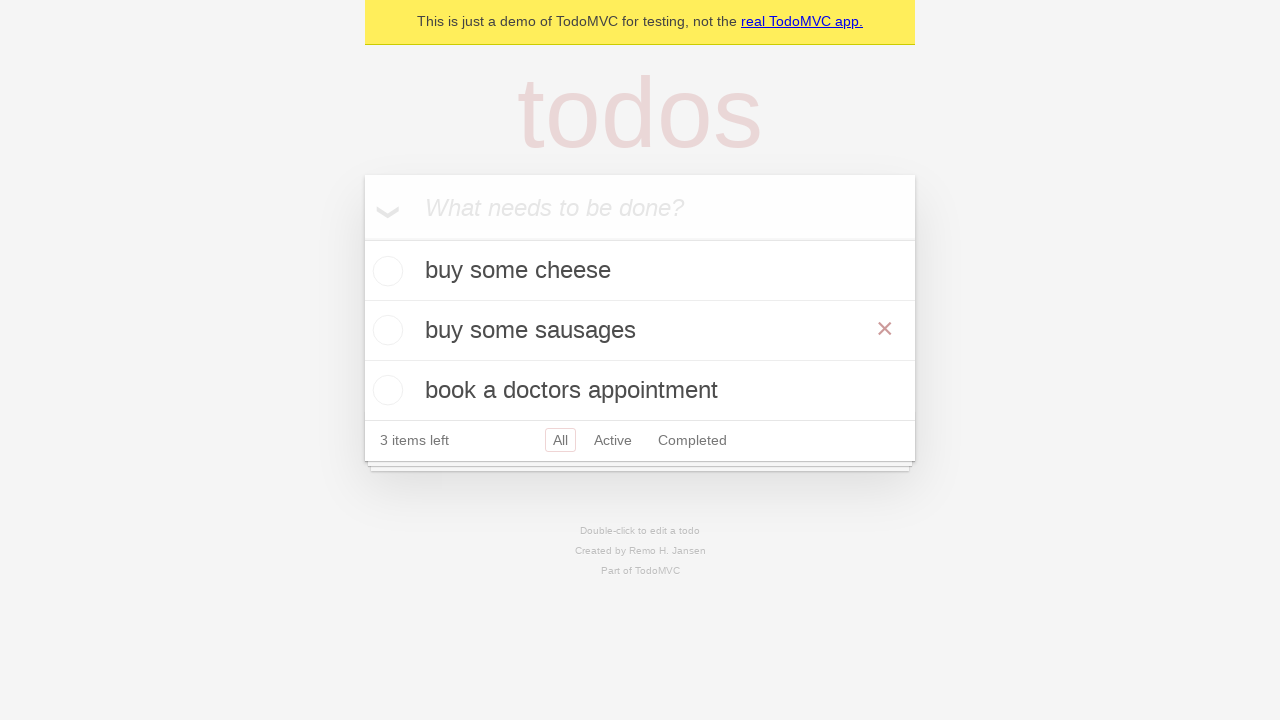

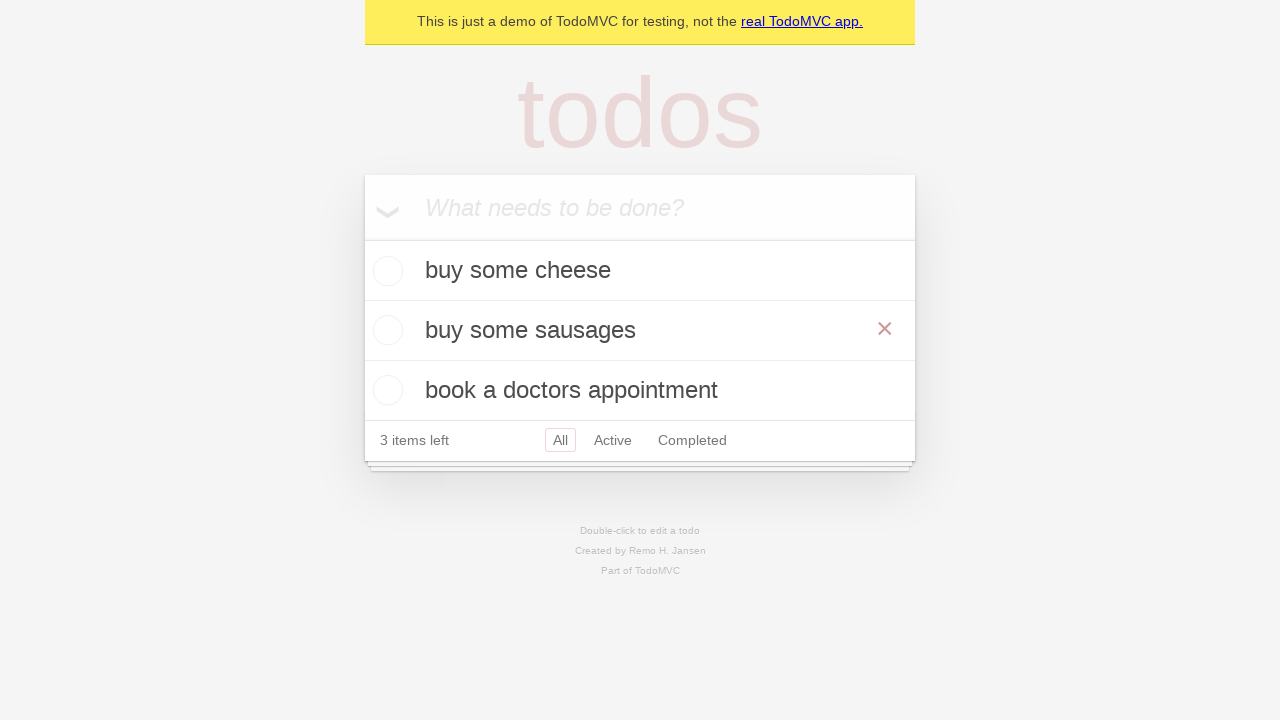